Performs a drag and drop operation between two elements

Starting URL: https://trytestingthis.netlify.app/

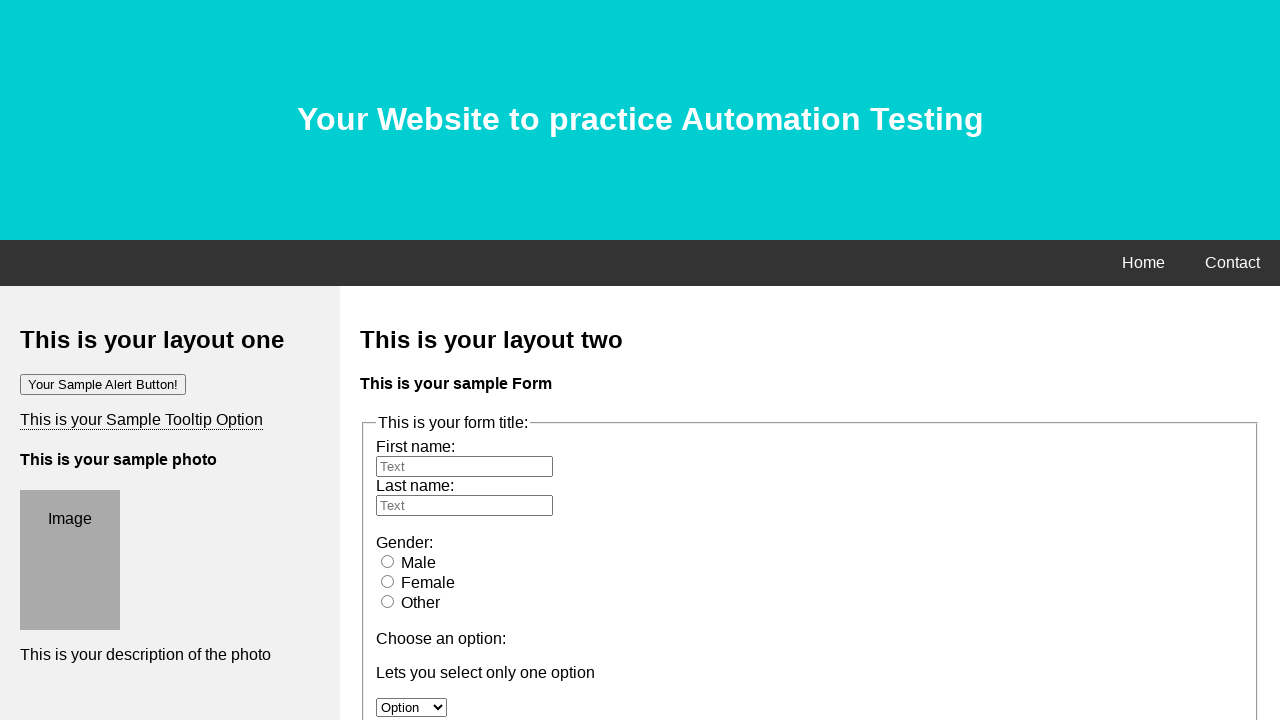

Navigated to https://trytestingthis.netlify.app/
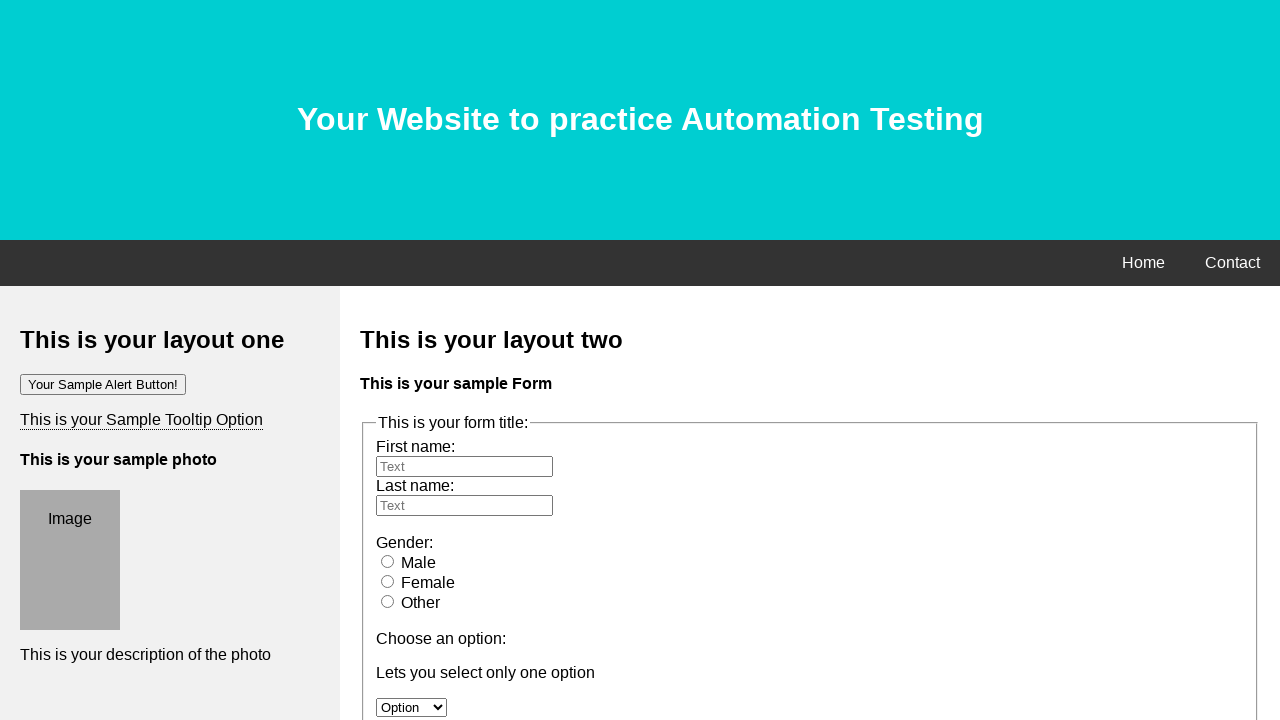

Performed drag and drop operation from image element to target div at (131, 181)
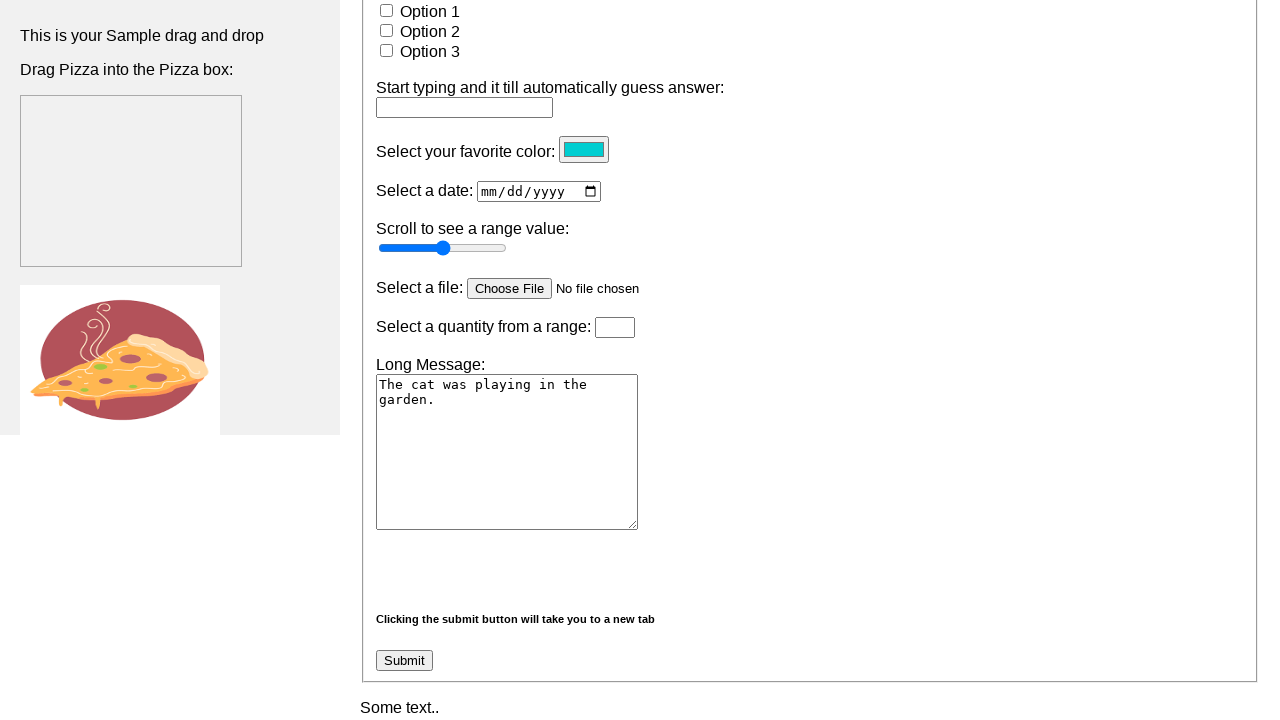

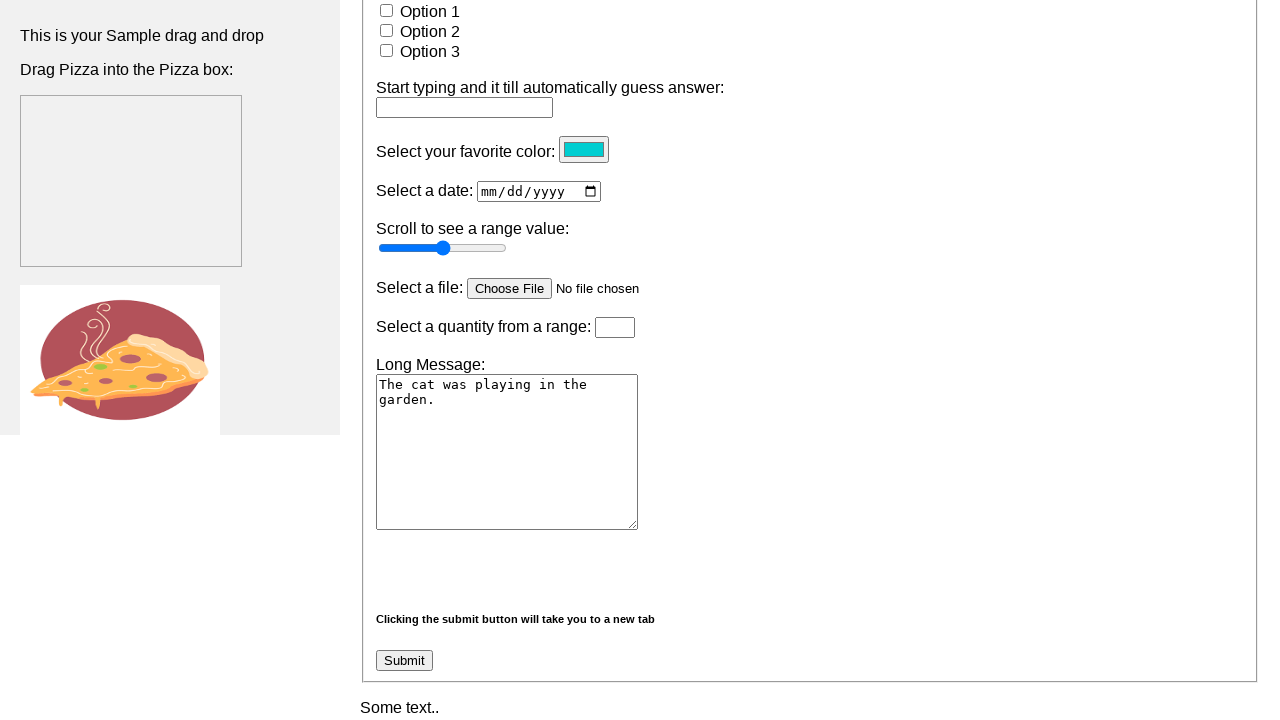